Tests dynamic content loading by clicking a start button and waiting for hidden content to appear

Starting URL: https://the-internet.herokuapp.com/dynamic_loading/2

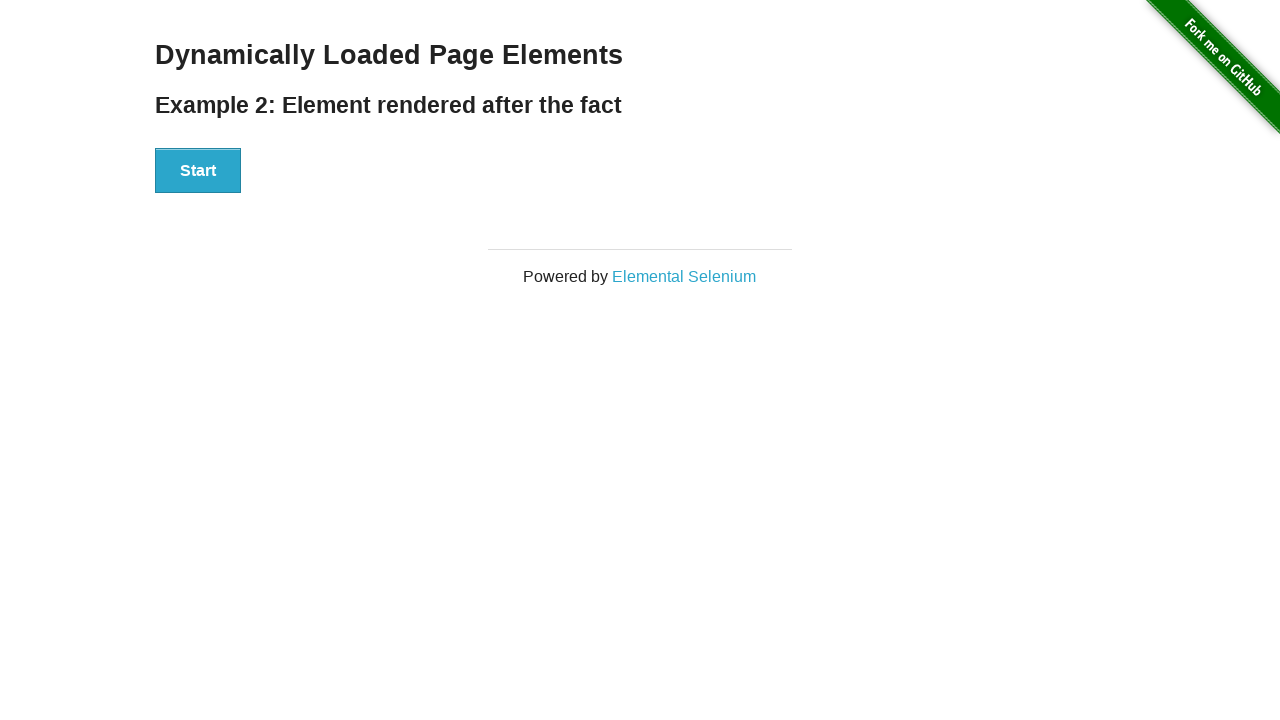

Clicked Start button to trigger dynamic content loading at (198, 171) on button:text('Start')
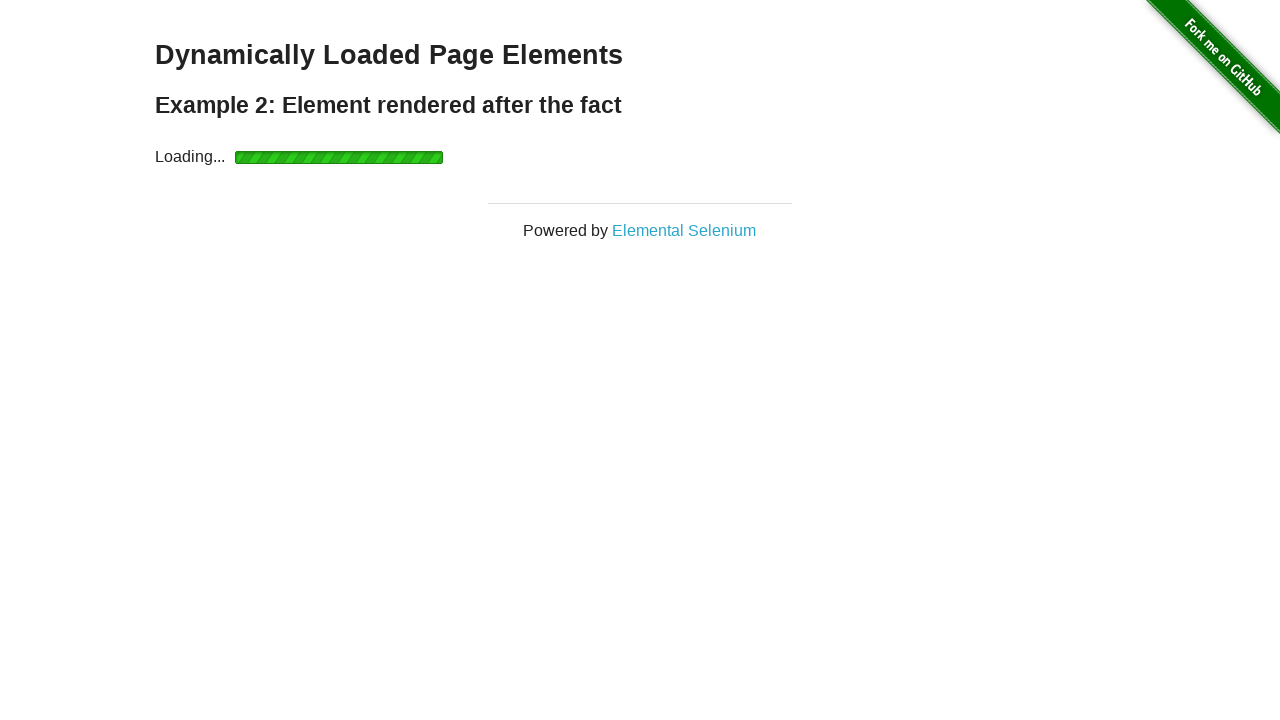

Waited for 'Hello World' heading to become visible
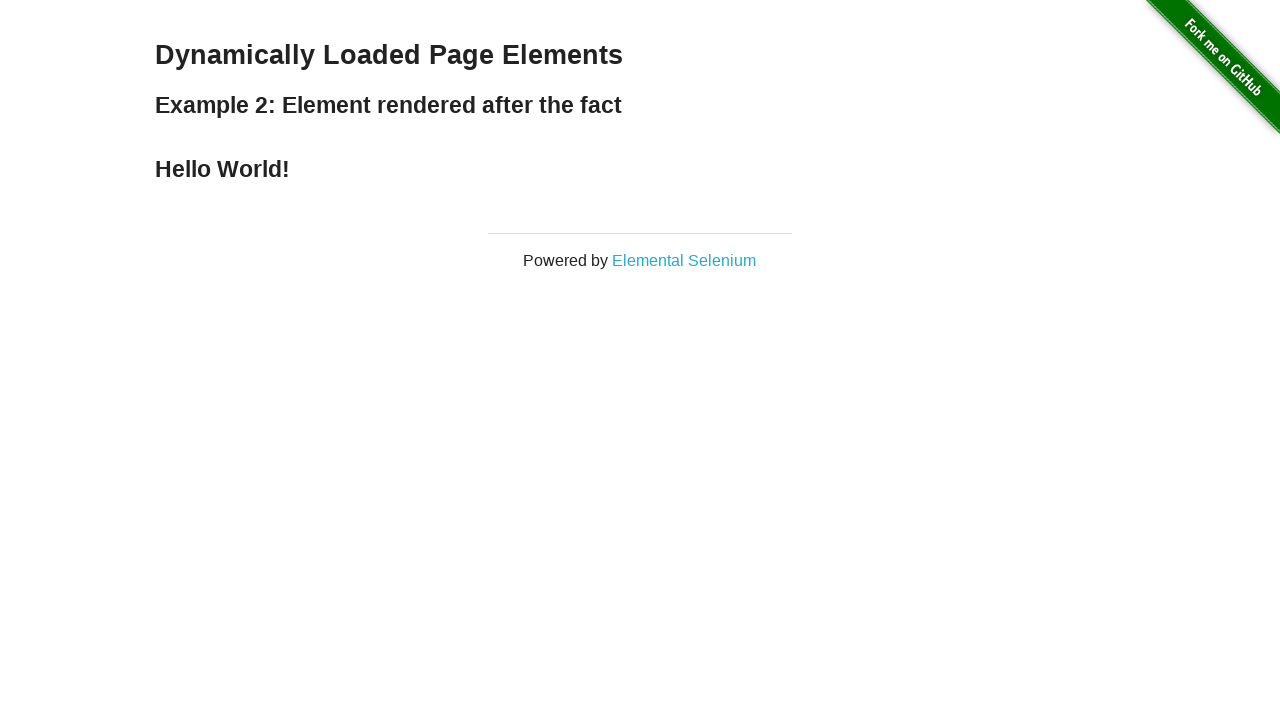

Located the 'Hello World' element
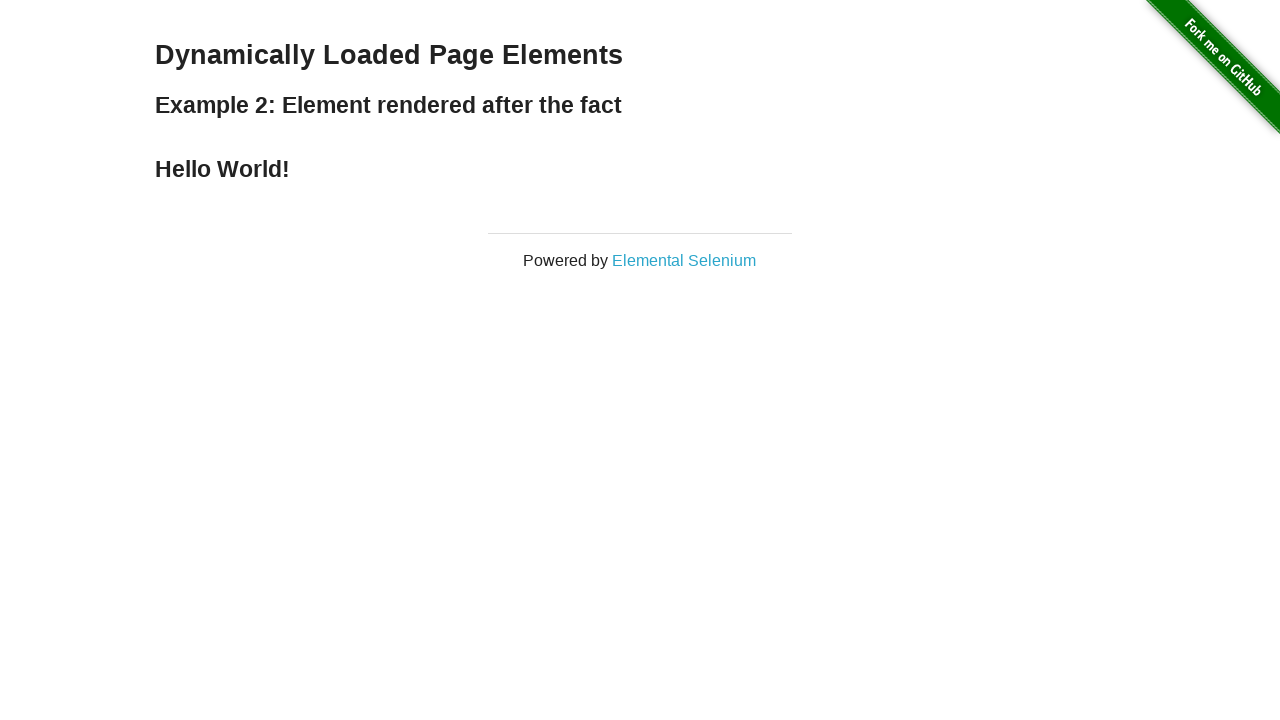

Retrieved text content: 'Hello World!'
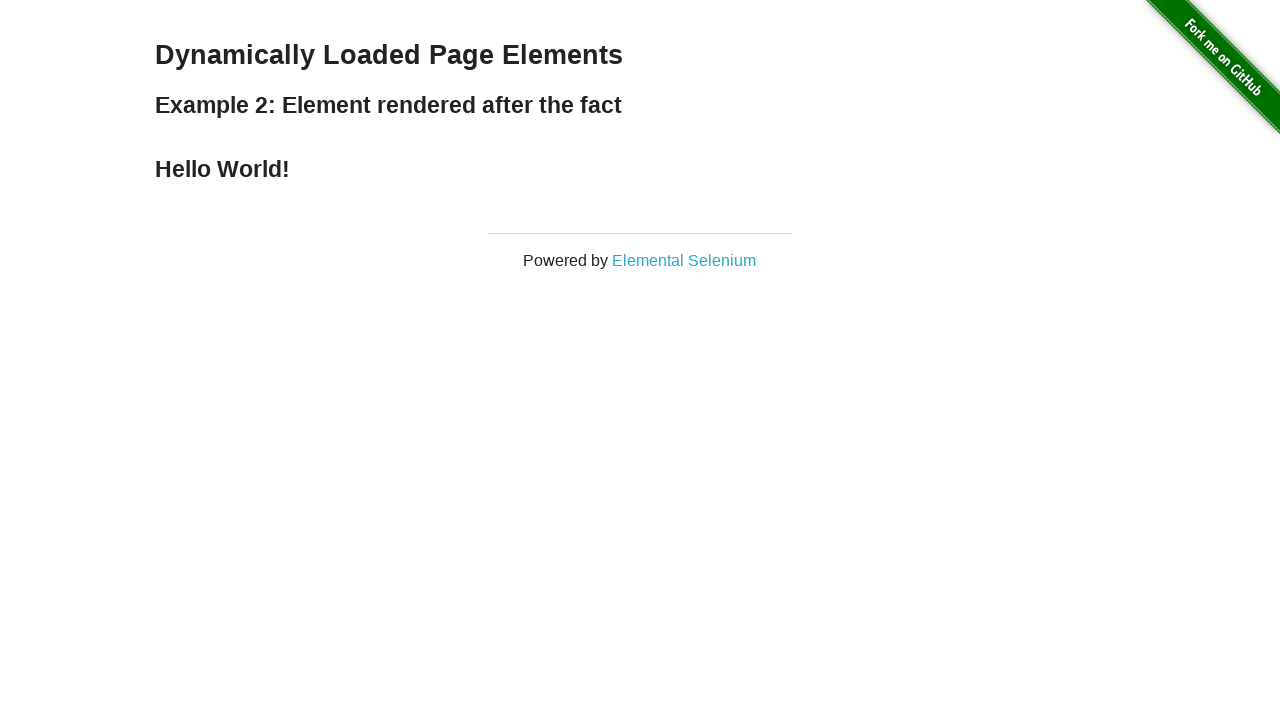

Printed retrieved text to console
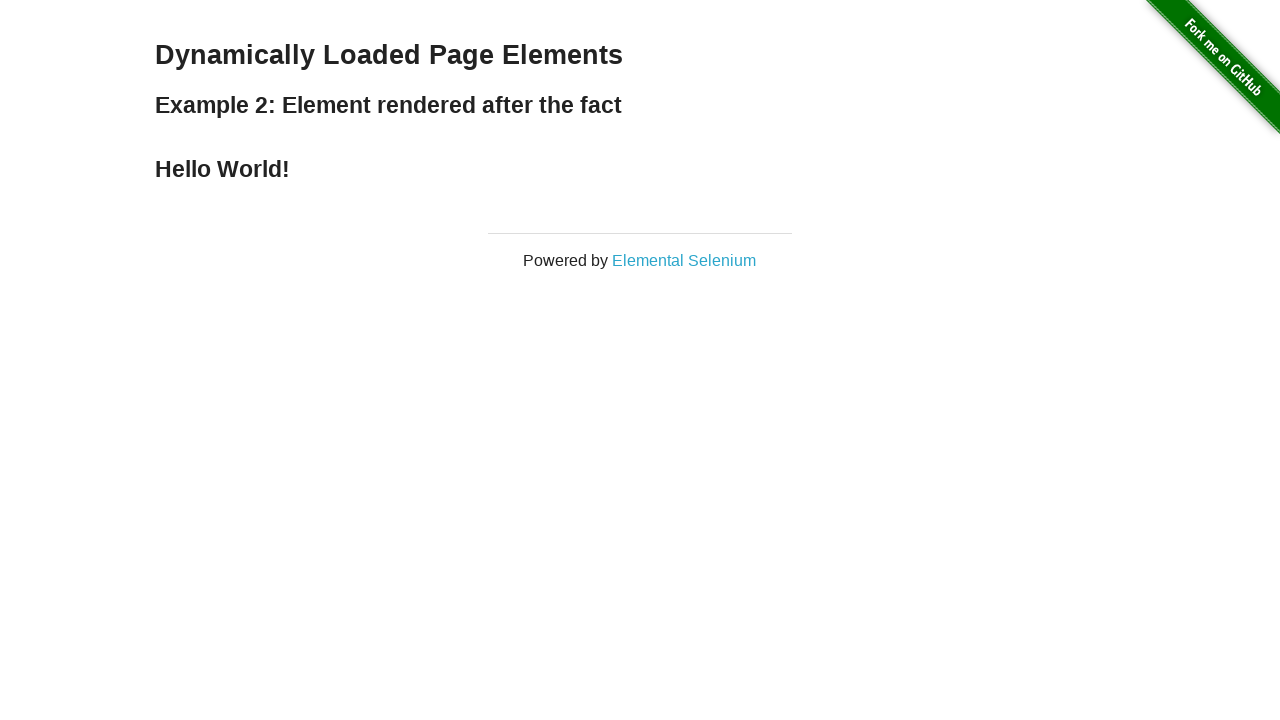

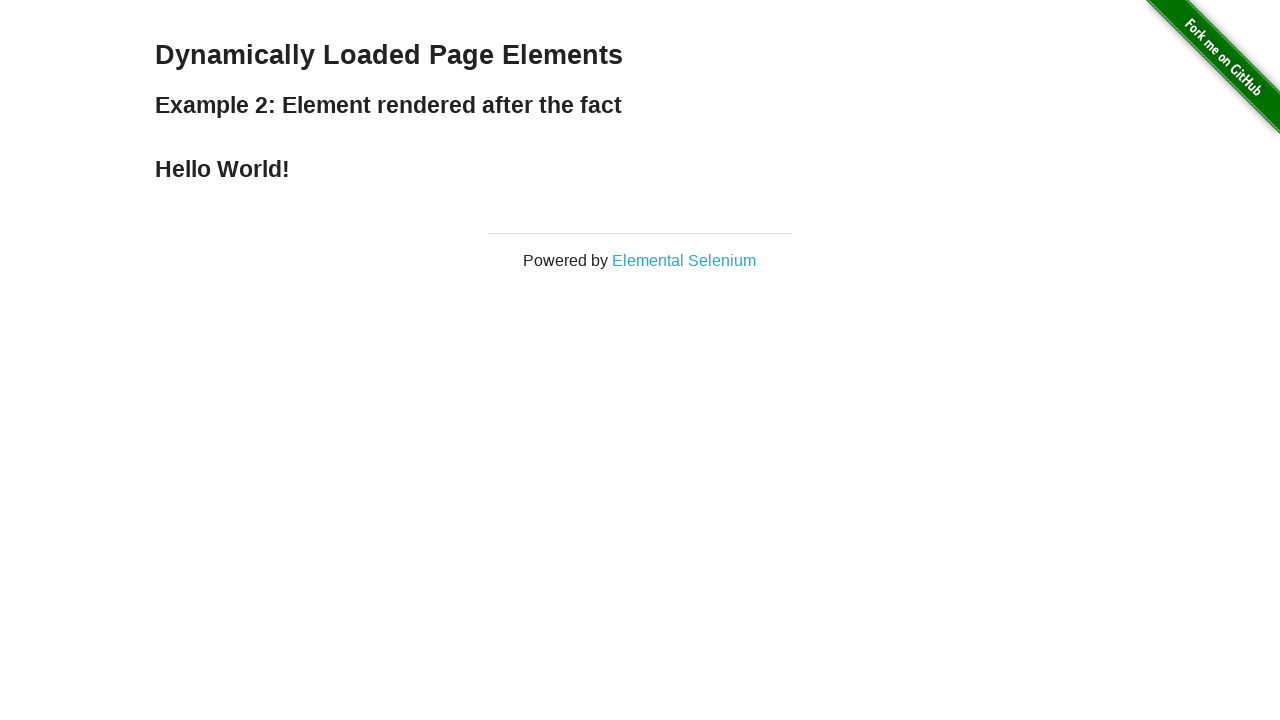